Navigates to the OLX India homepage and verifies the page loads successfully

Starting URL: https://www.olx.in/en-in

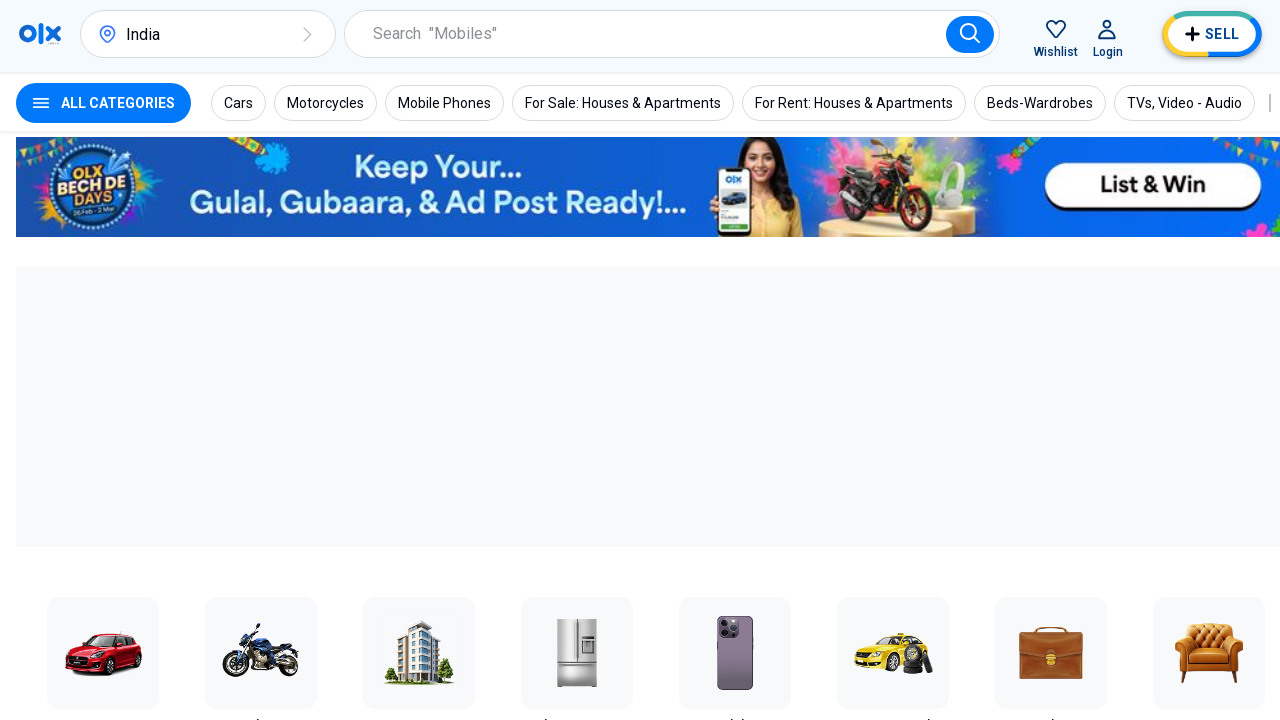

Navigated to OLX India homepage
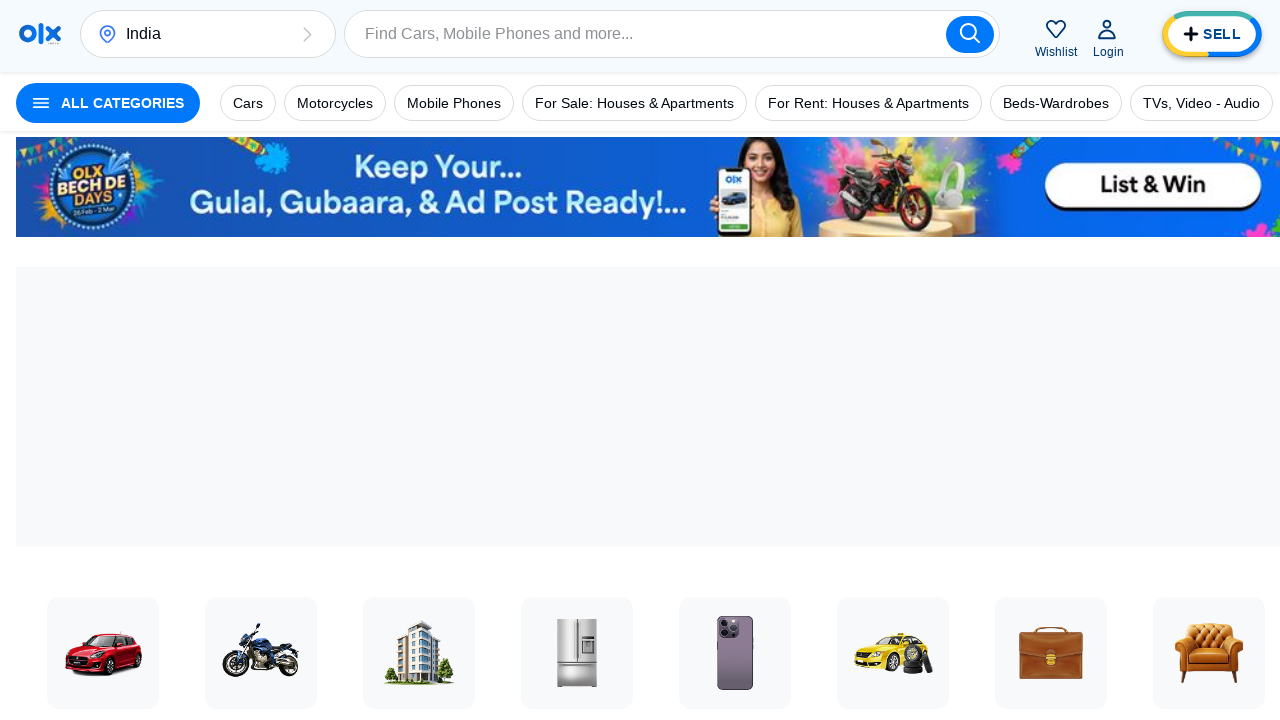

DOM content loaded successfully
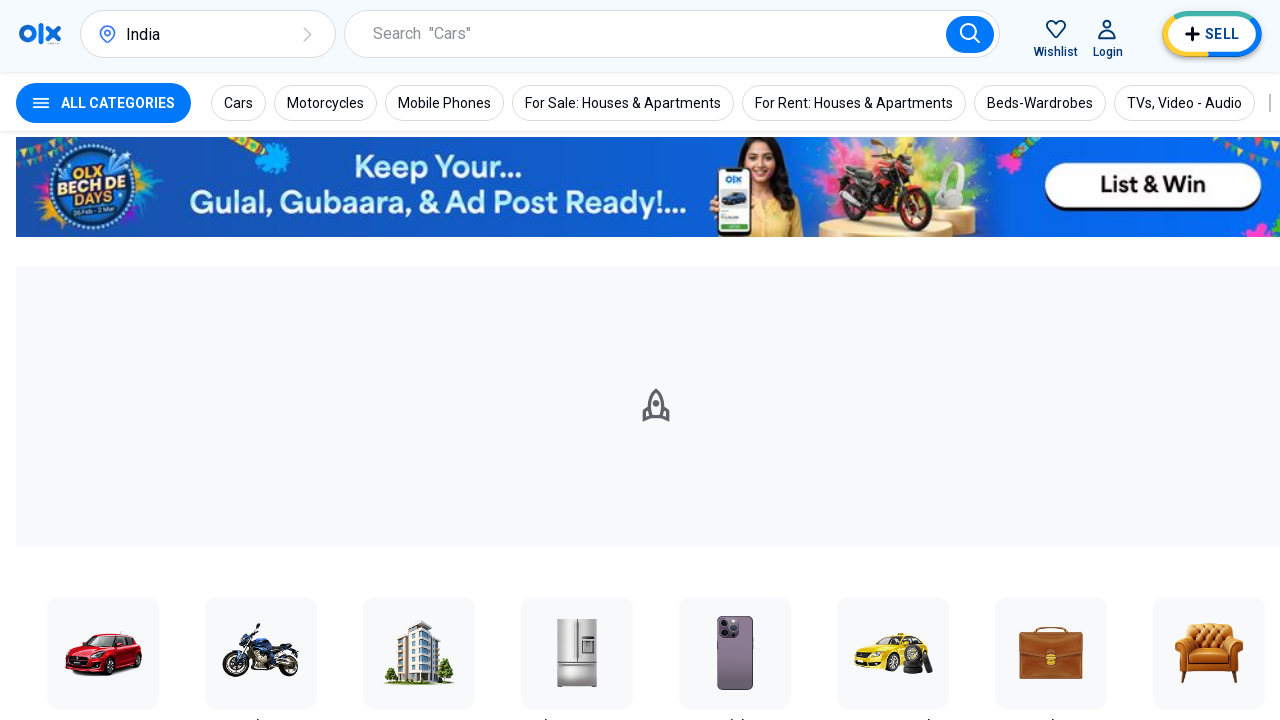

Verified page URL is correct
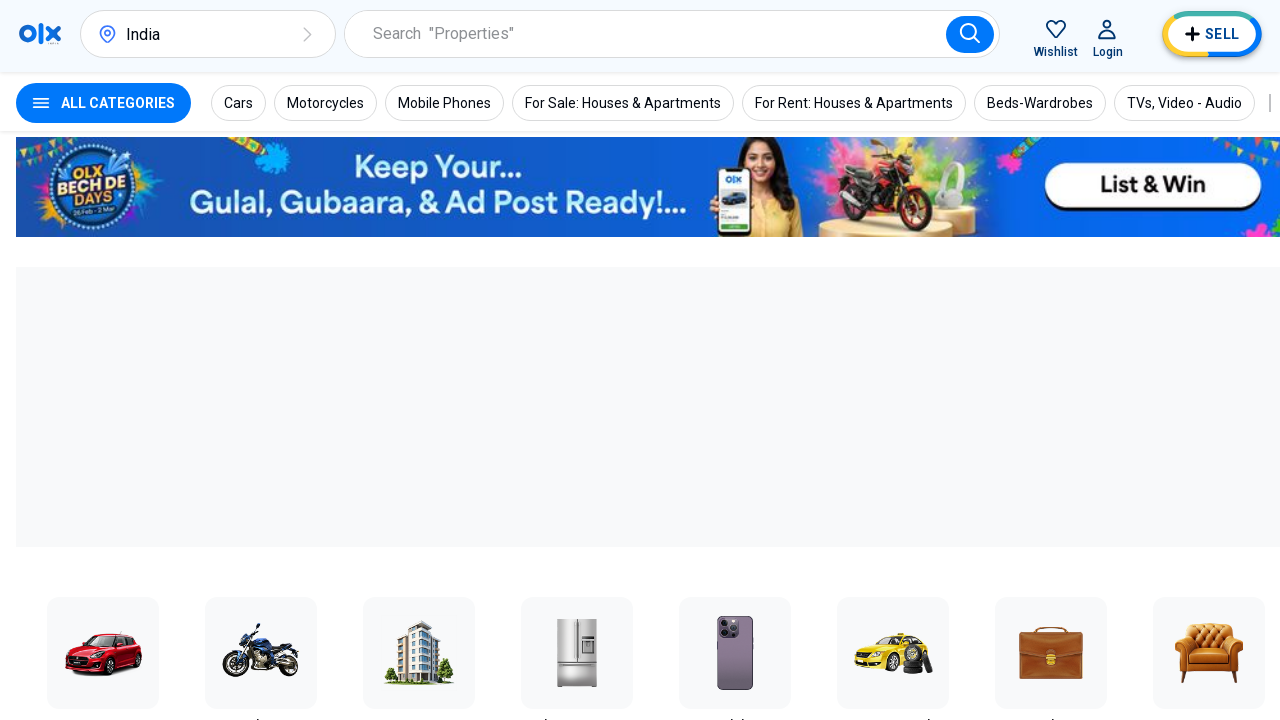

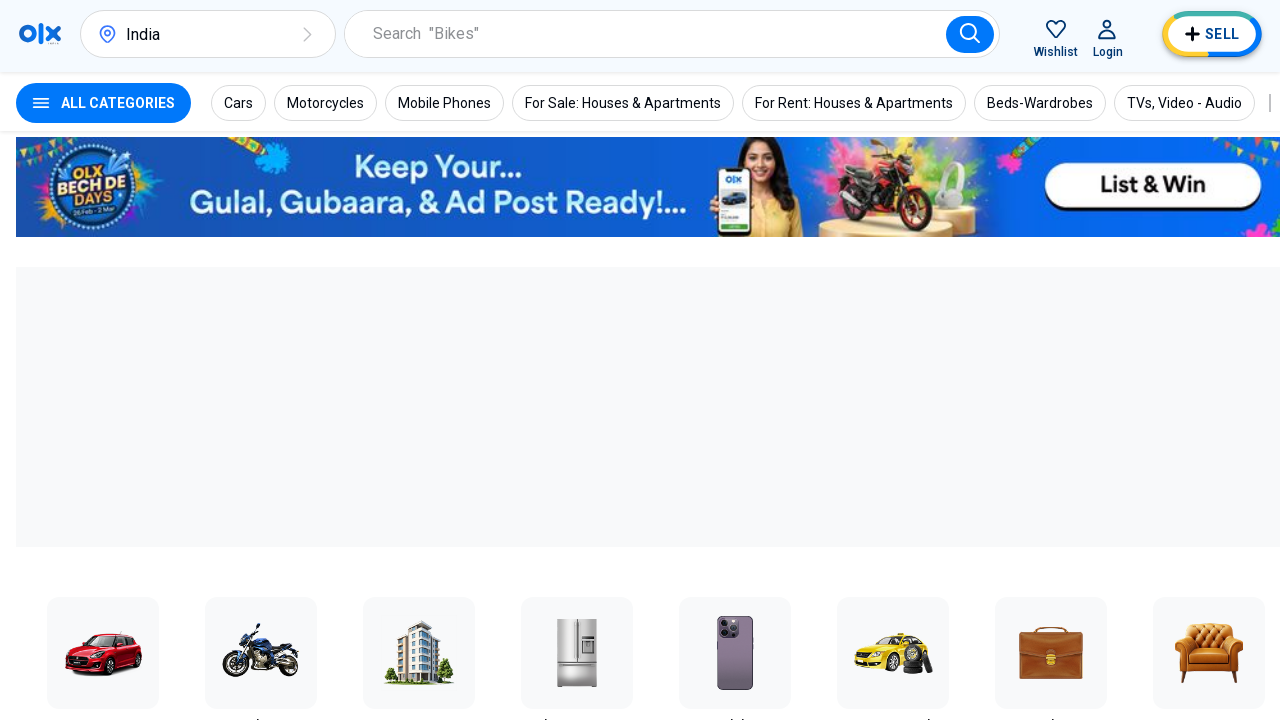